Tests a demo web form on Selenium's official site by filling in text and password fields, submitting the form, and verifying the success message.

Starting URL: https://www.selenium.dev/selenium/web/web-form.html

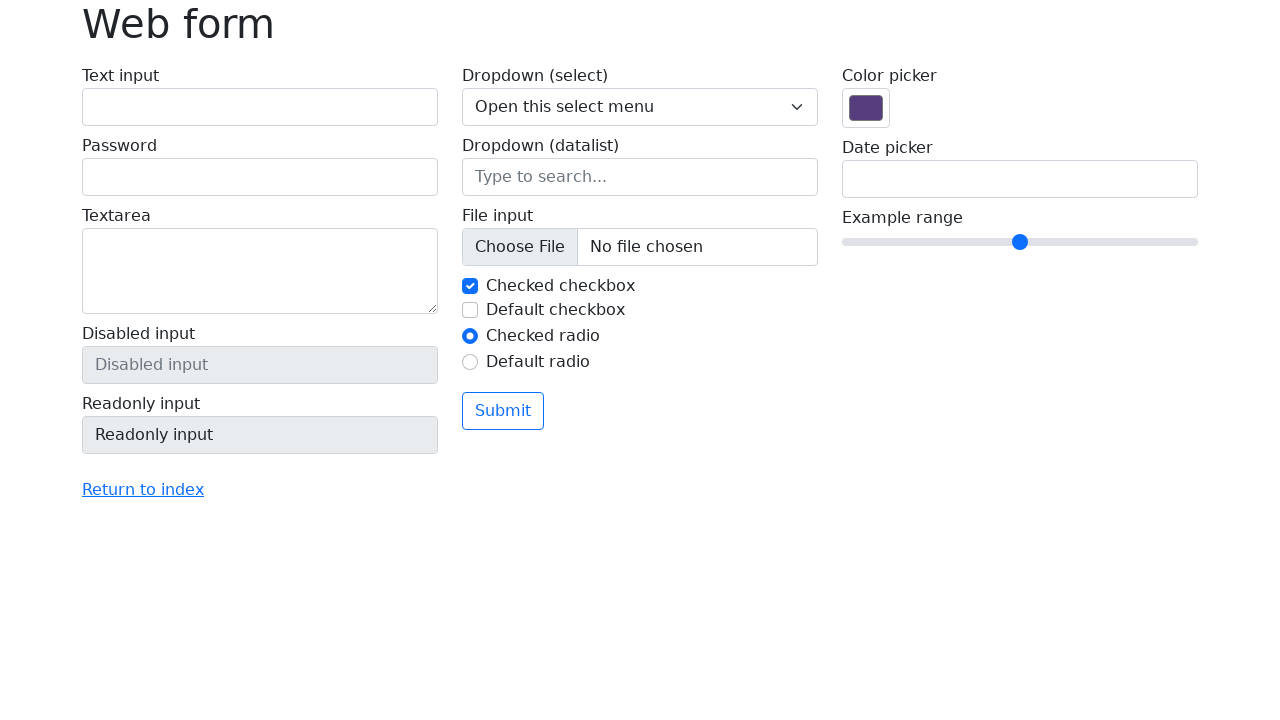

Filled text field with 'Selenium' on input[name='my-text']
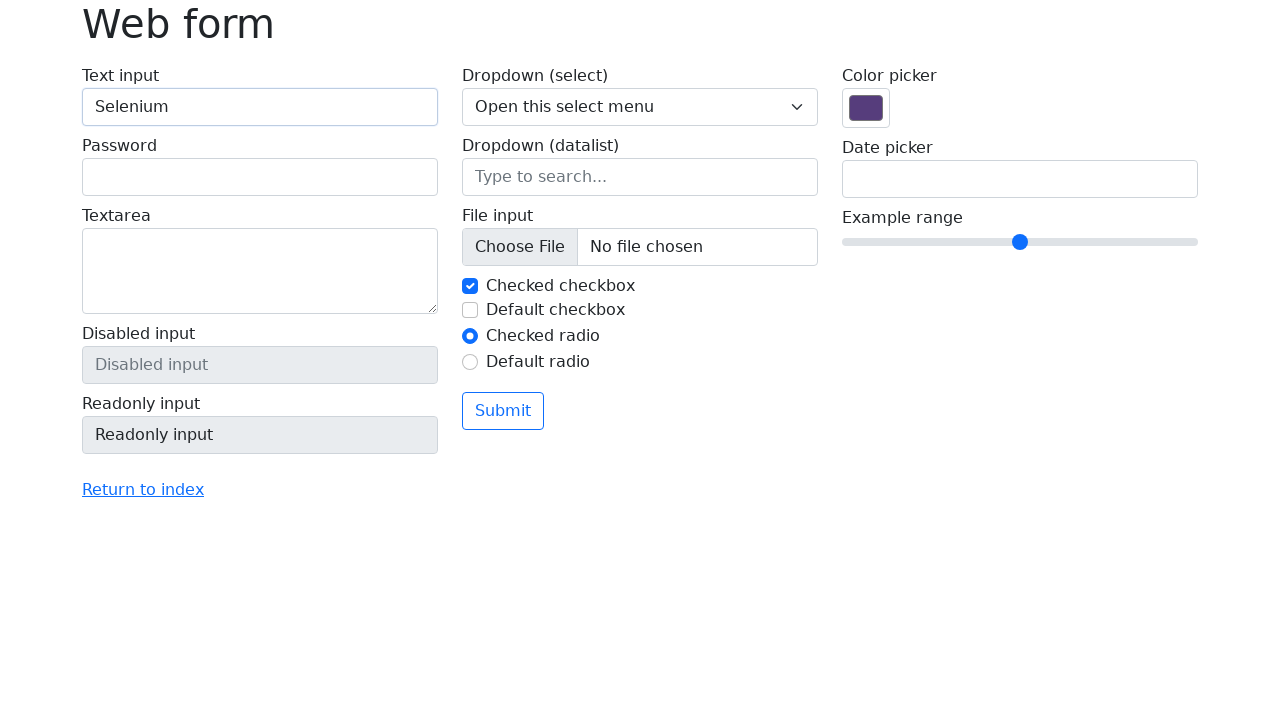

Filled password field with 'WebSel1' on input[name='my-password']
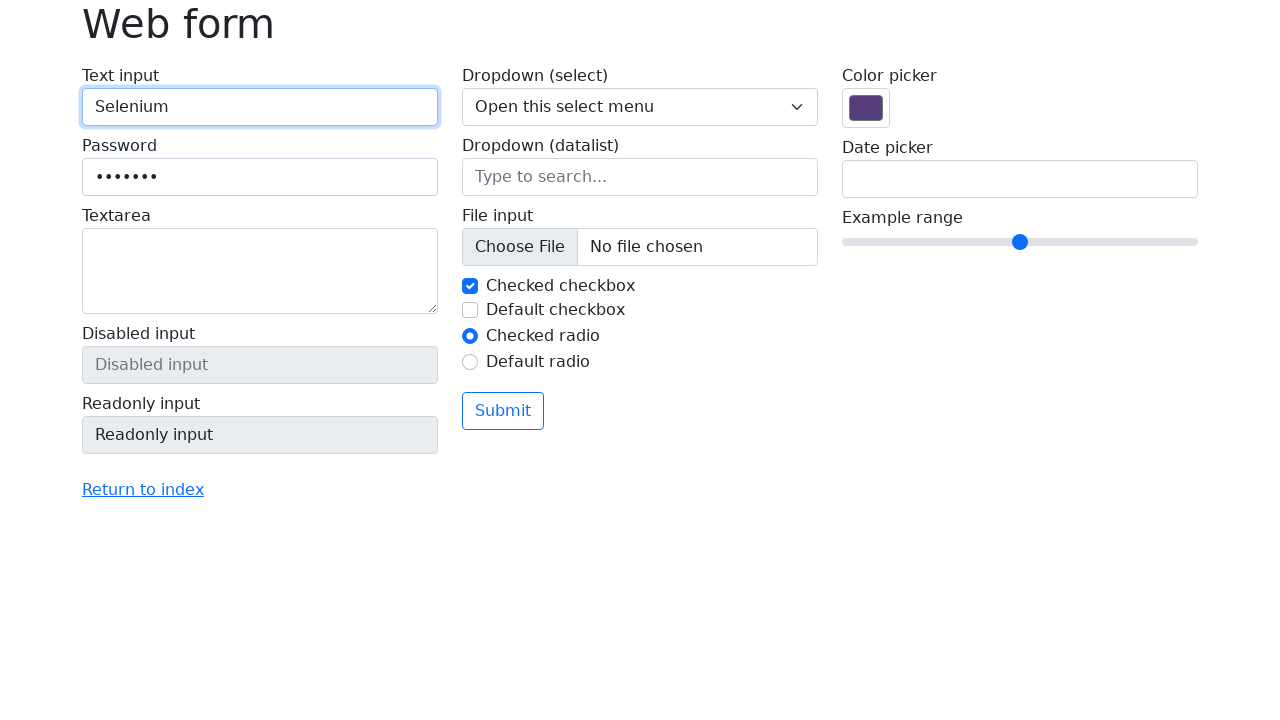

Clicked the submit button at (503, 411) on button
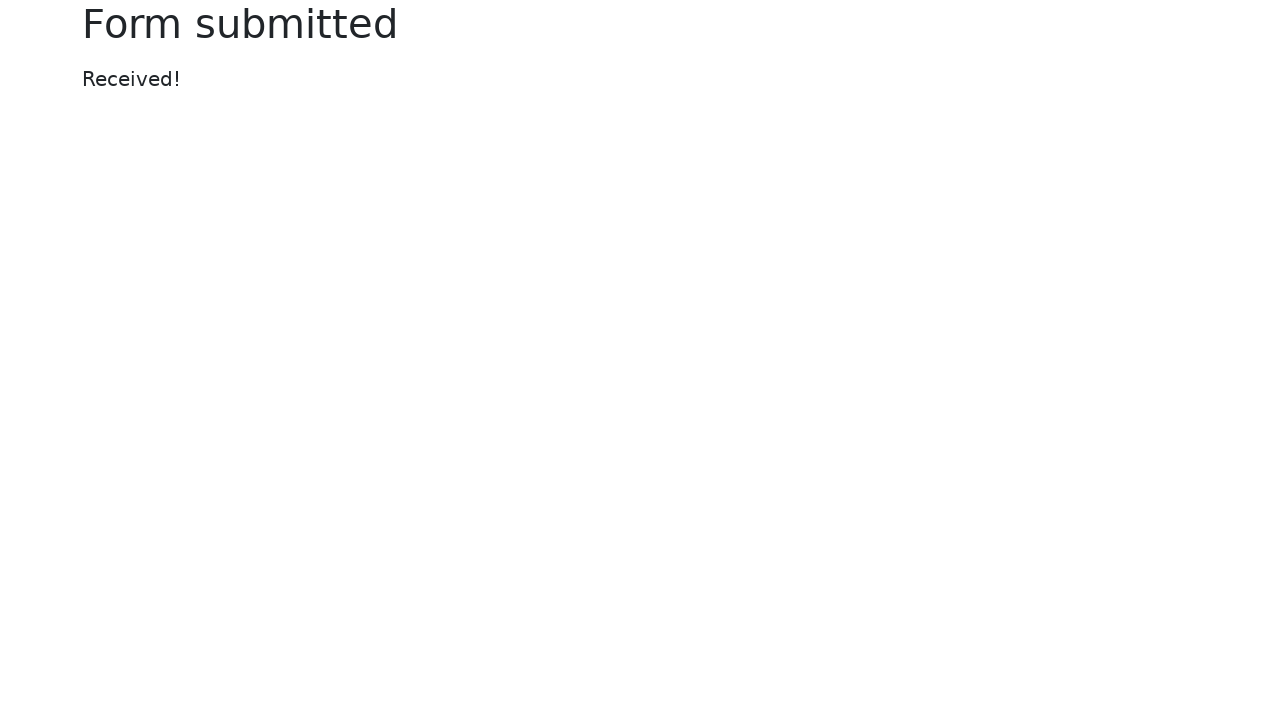

Success message appeared on the page
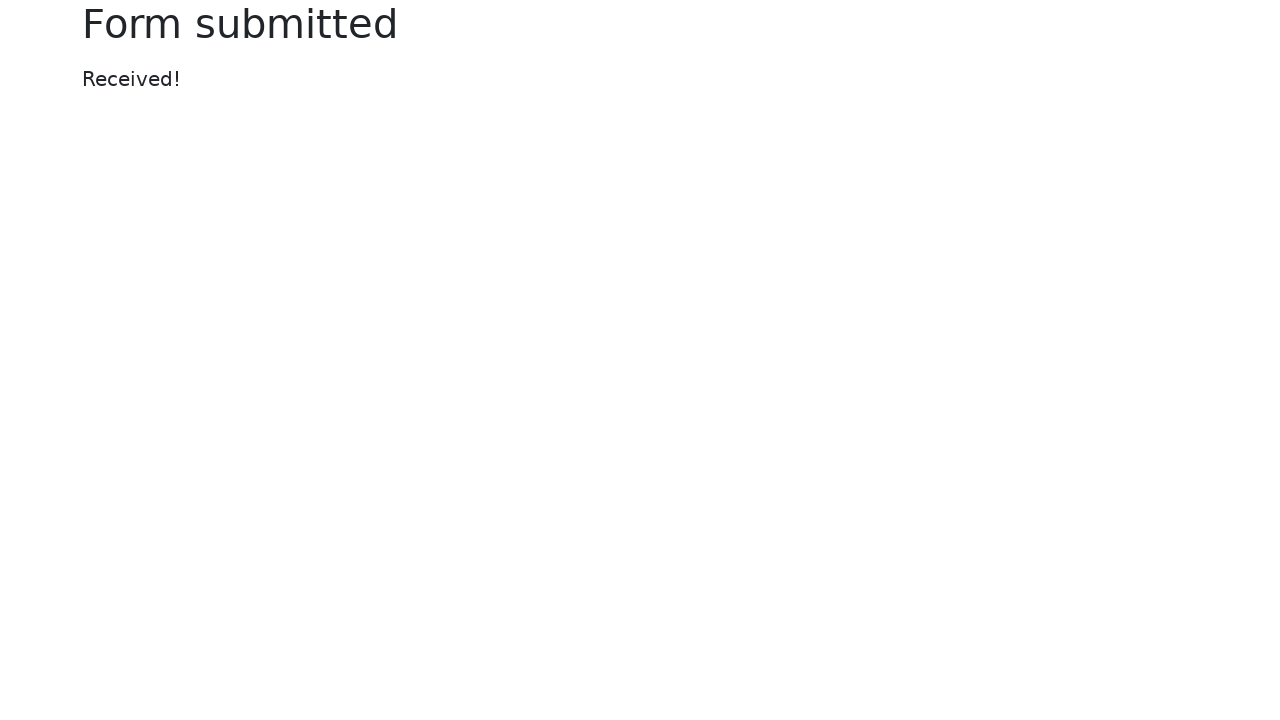

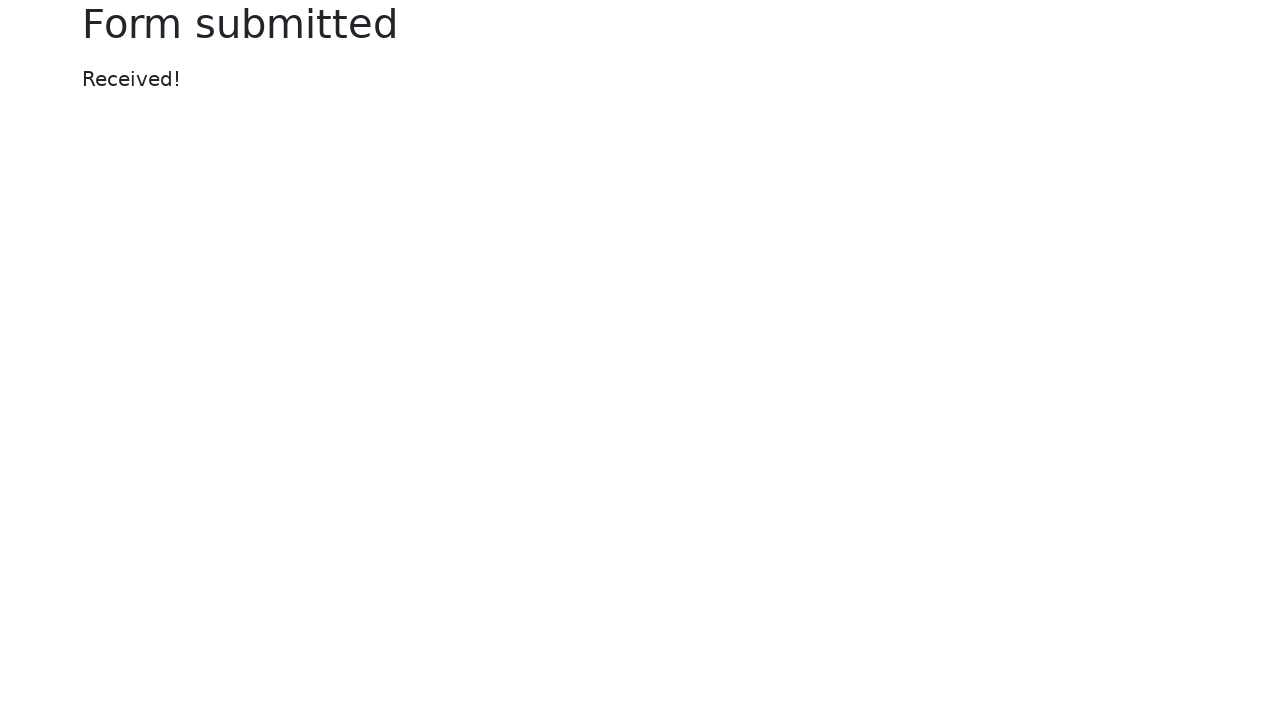